Tests form submission with first name and job title fields filled, no radio button selection, and submits

Starting URL: http://formy-project.herokuapp.com/form

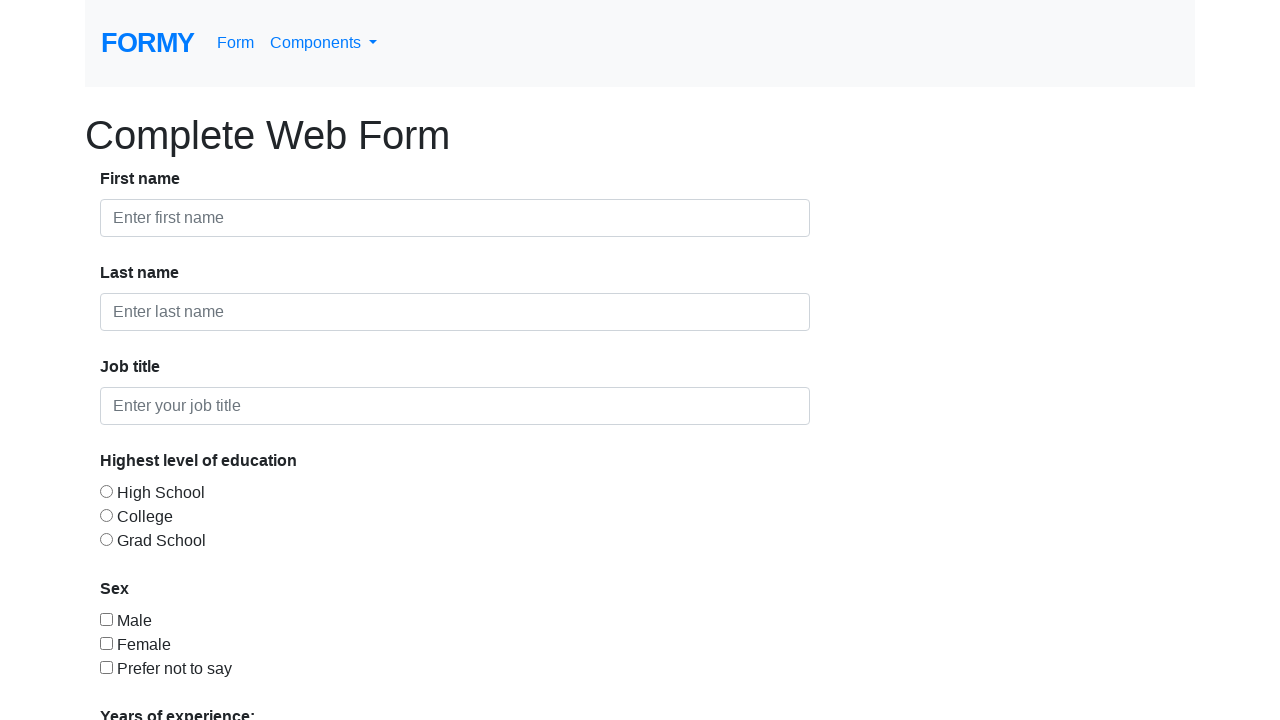

Filled first name field with 'Alyeldeen' on #first-name
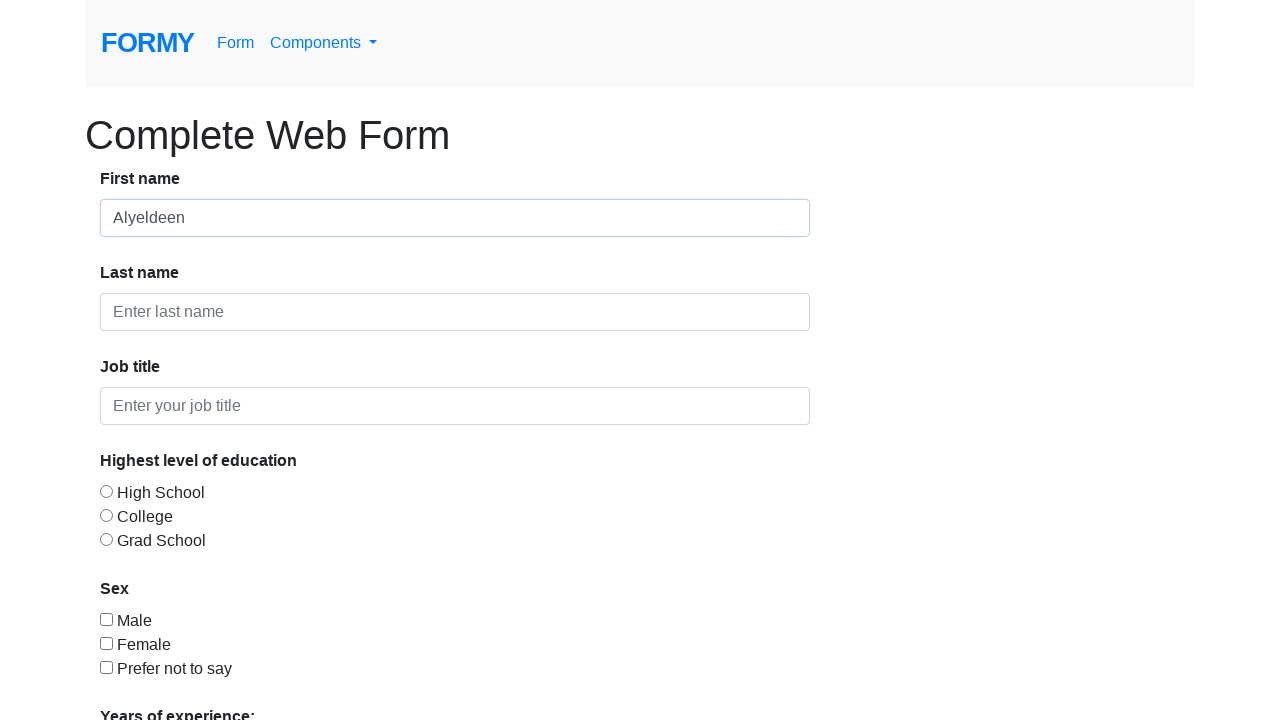

Filled job title field with 'Computer Engineering Student' on #job-title
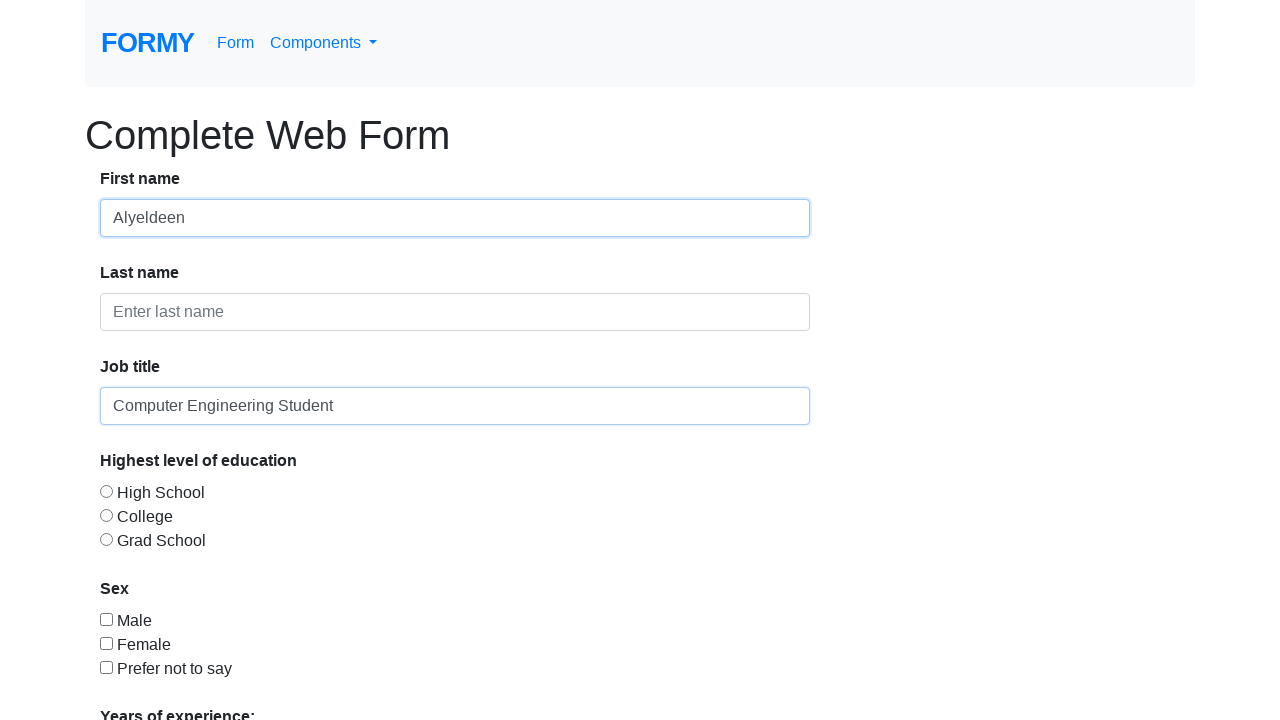

Clicked on first name field to focus at (455, 218) on #first-name
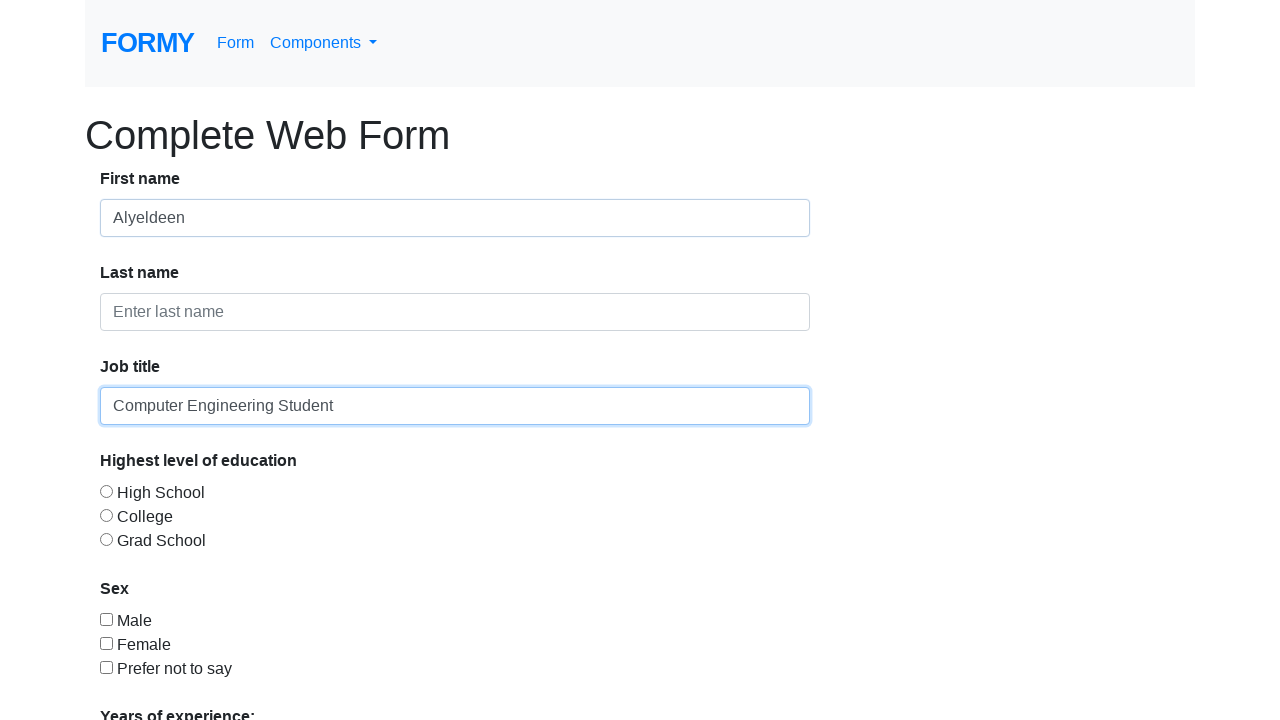

Clicked on job title field to focus at (455, 406) on #job-title
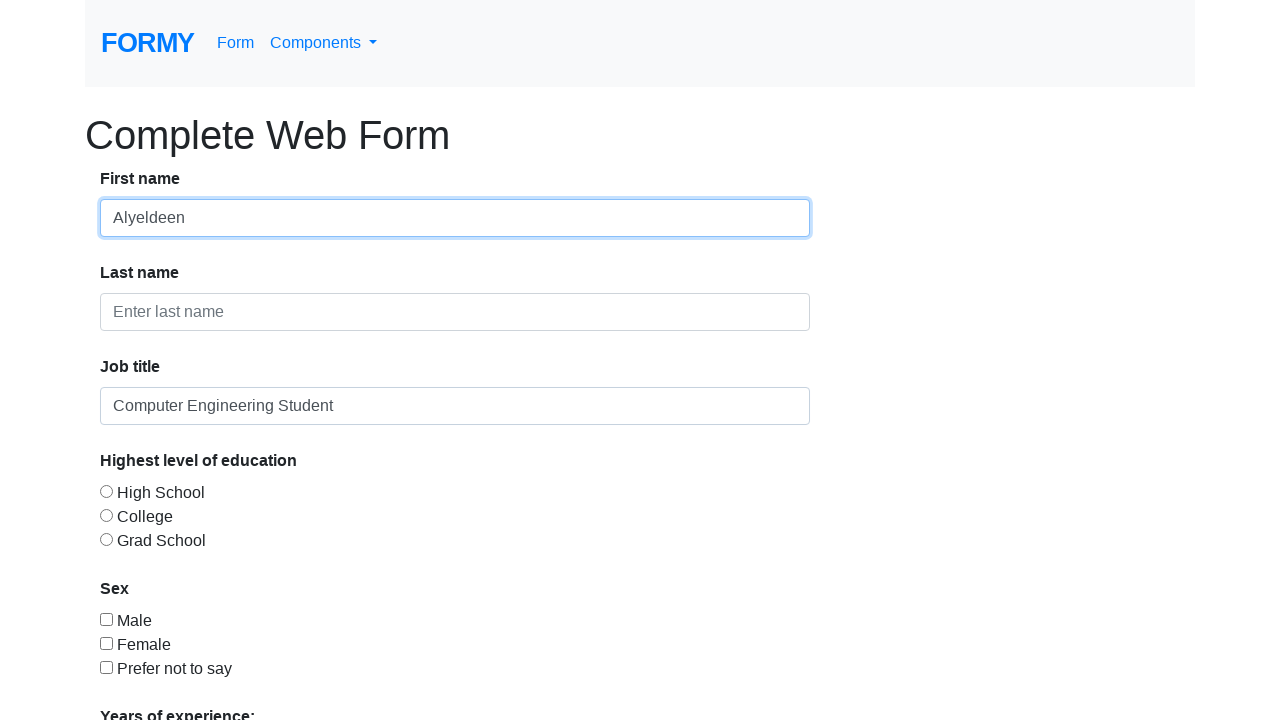

Clicked submit button to submit form without radio button selection at (148, 680) on xpath=/html/body/div/form/div/div[8]/a
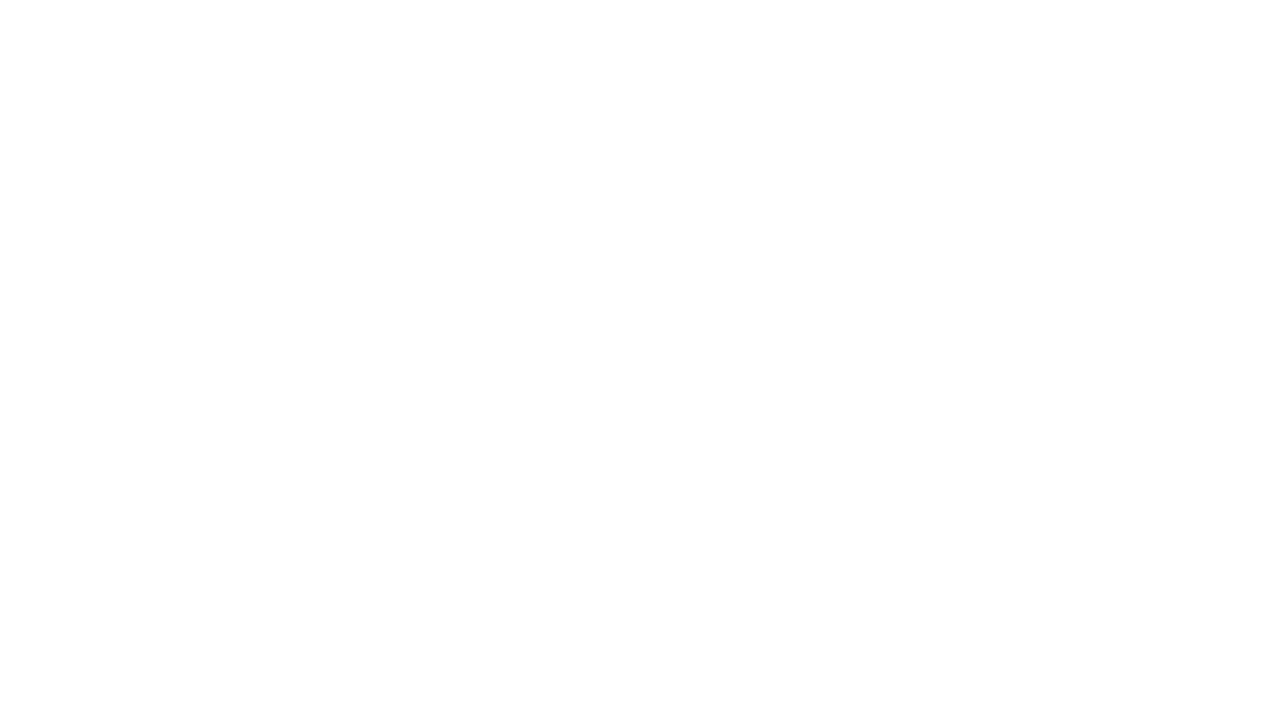

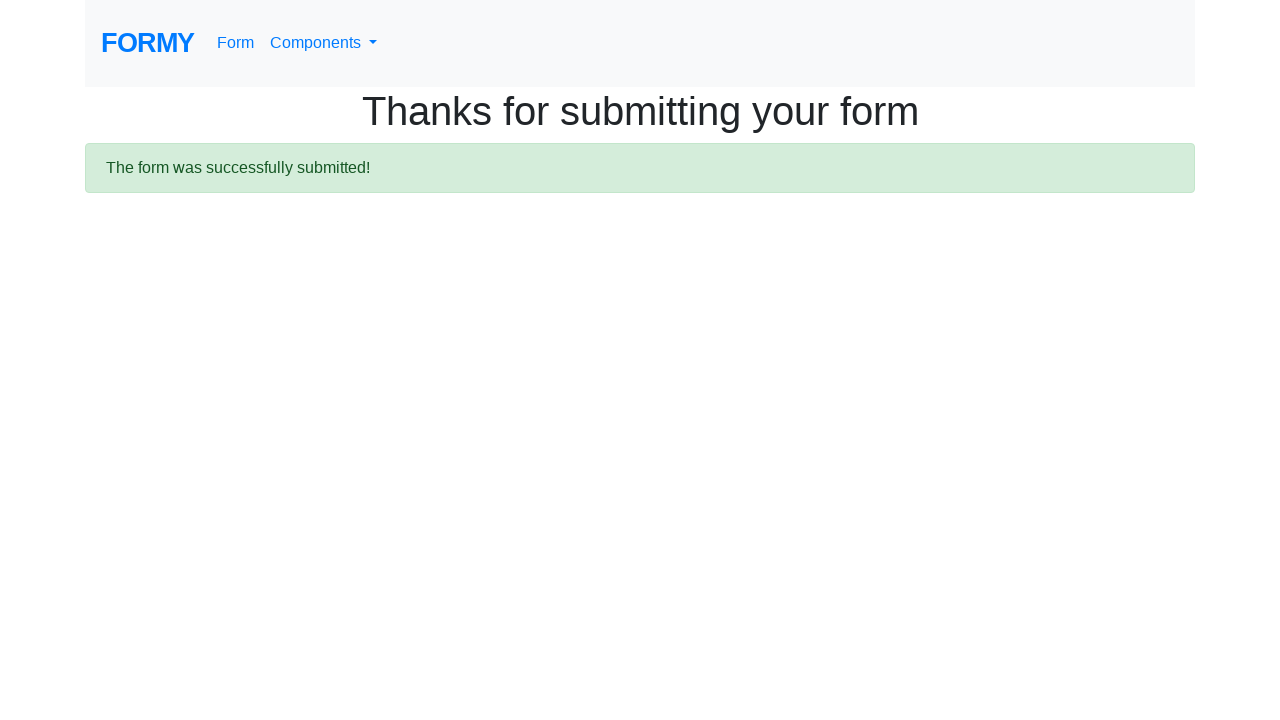